Tests dropdown and multi-select functionality by selecting options from single and multi-select dropdowns, verifying selections, and deselecting options.

Starting URL: https://syntaxprojects.com/basic-select-dropdown-demo-homework.php

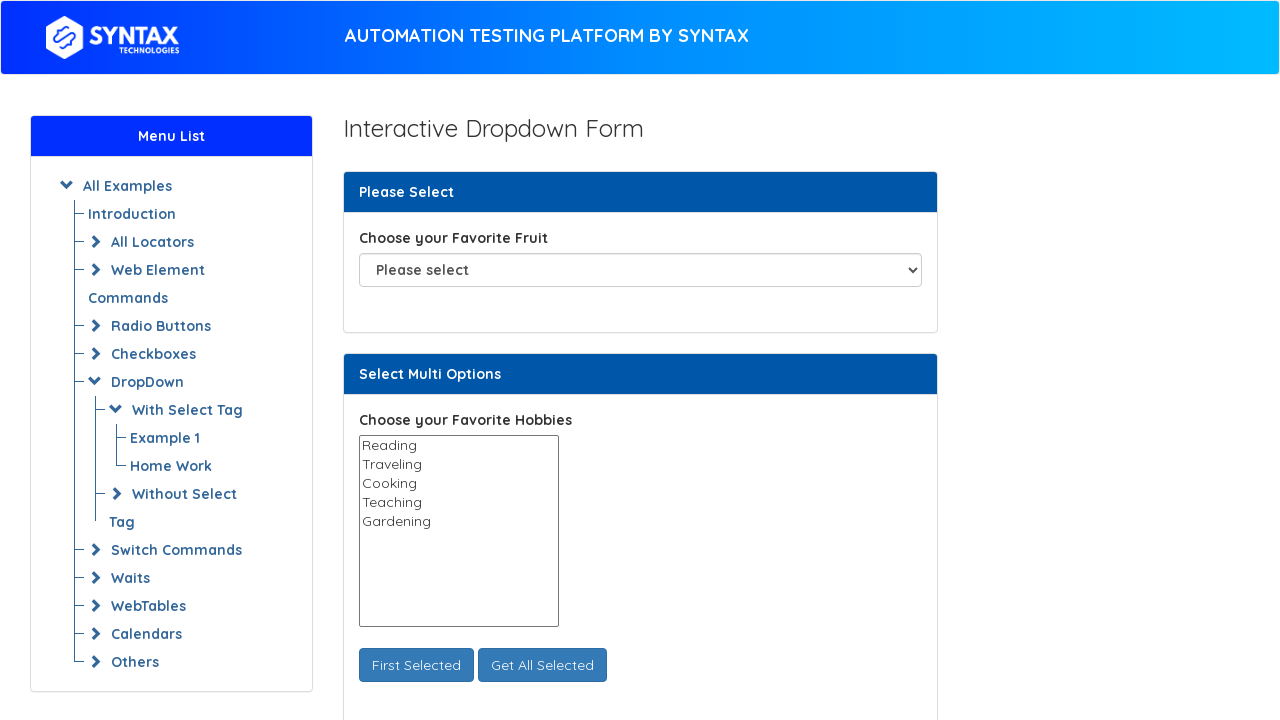

Selected 'Pear' from fruits dropdown on #fav_fruit_selector
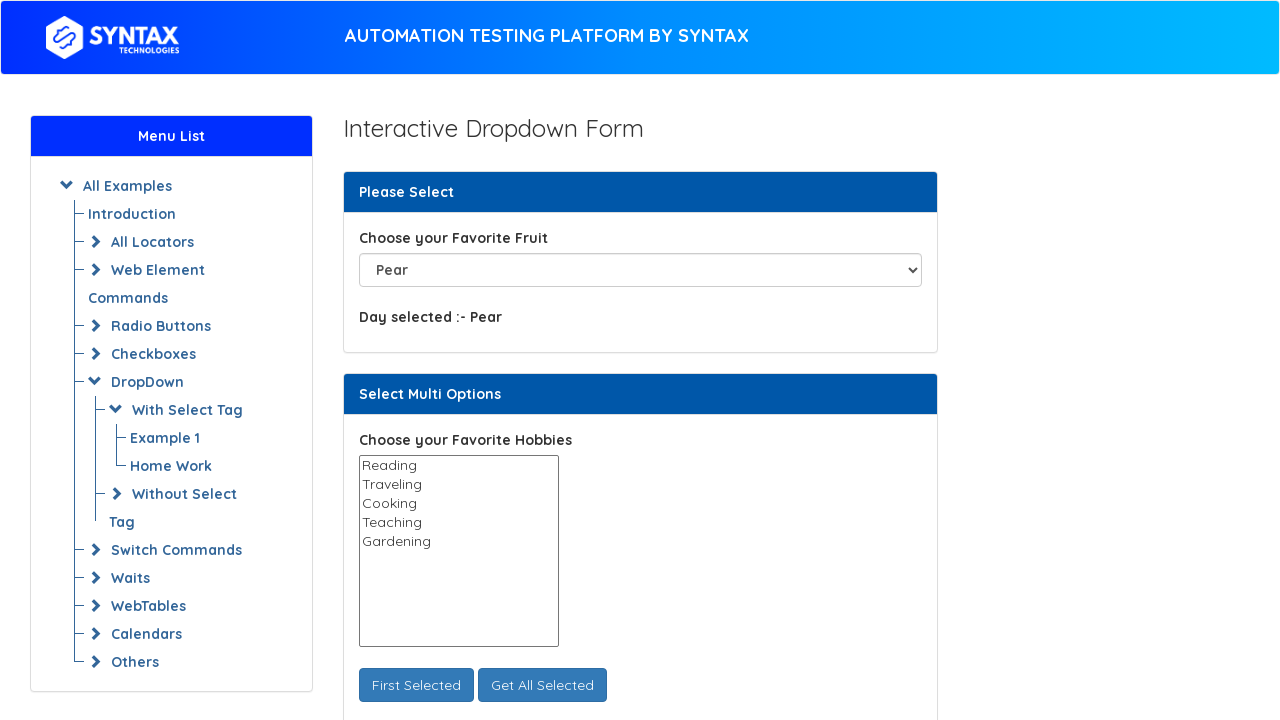

Selected 'Traveling' from hobbies multi-select by index 1 on #select_multi_hobbies
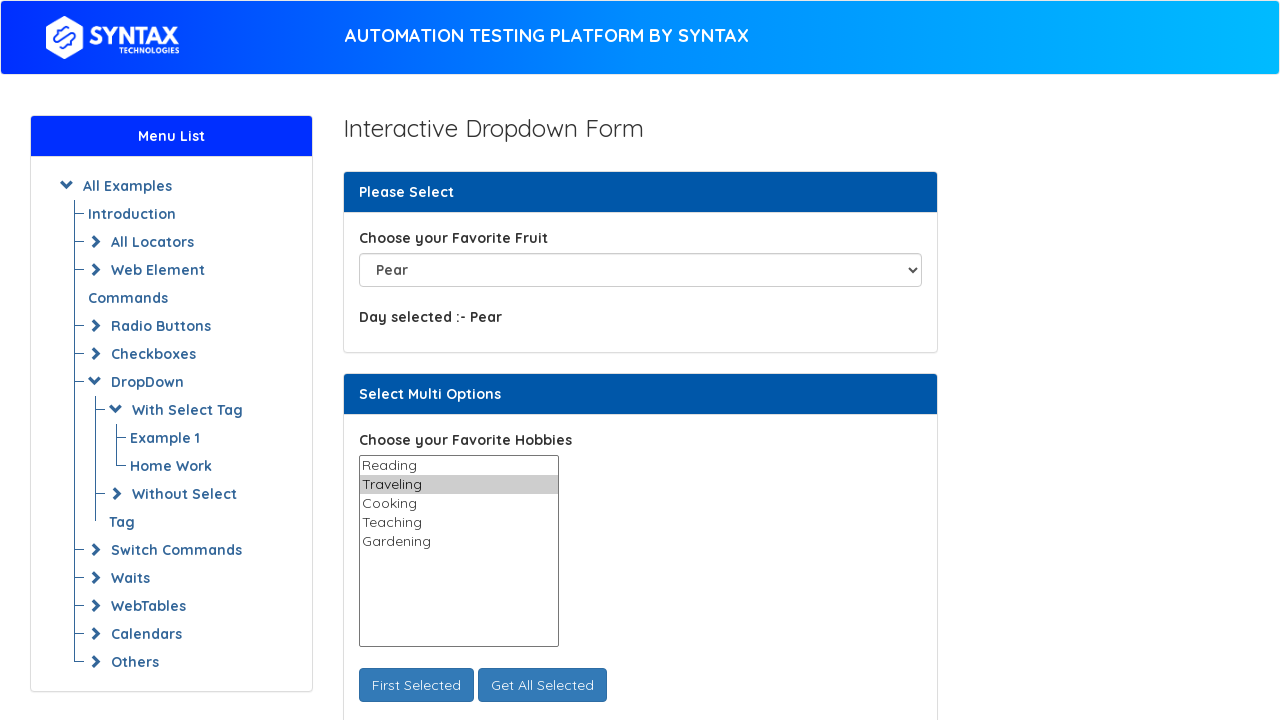

Selected 'Cooking' from hobbies multi-select by value on #select_multi_hobbies
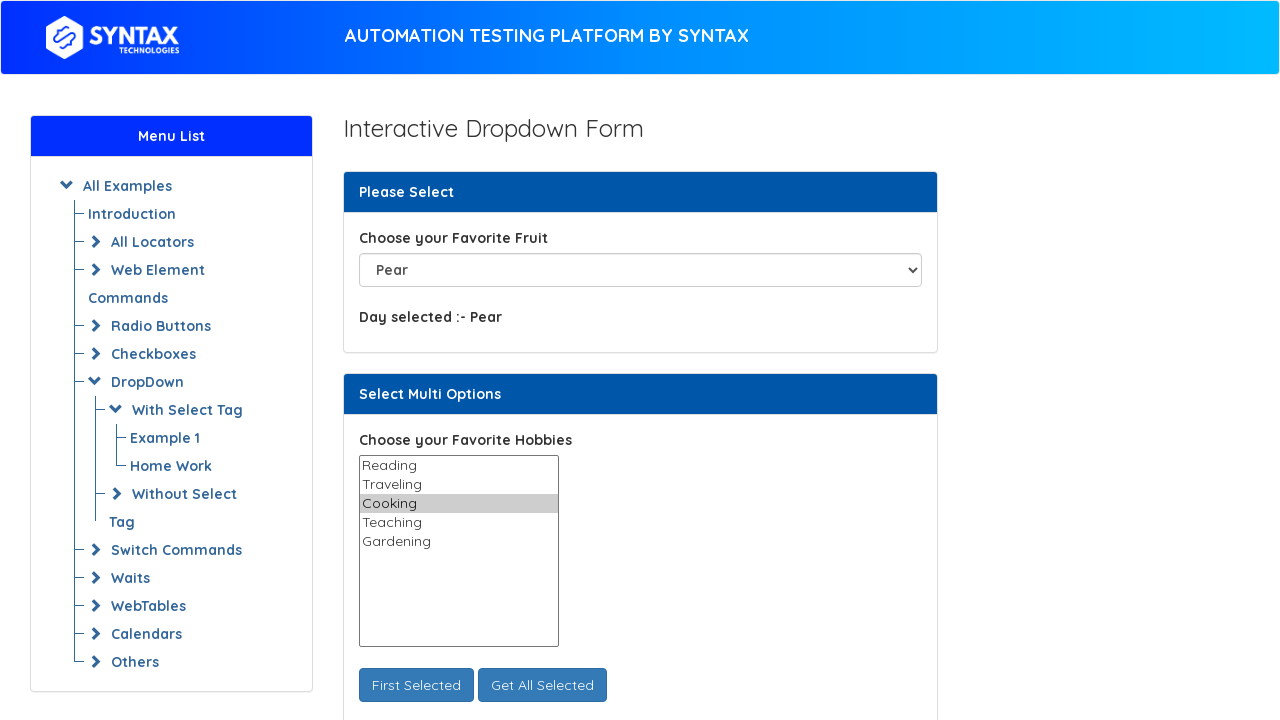

Selected 'Gardening' from hobbies multi-select by visible text on #select_multi_hobbies
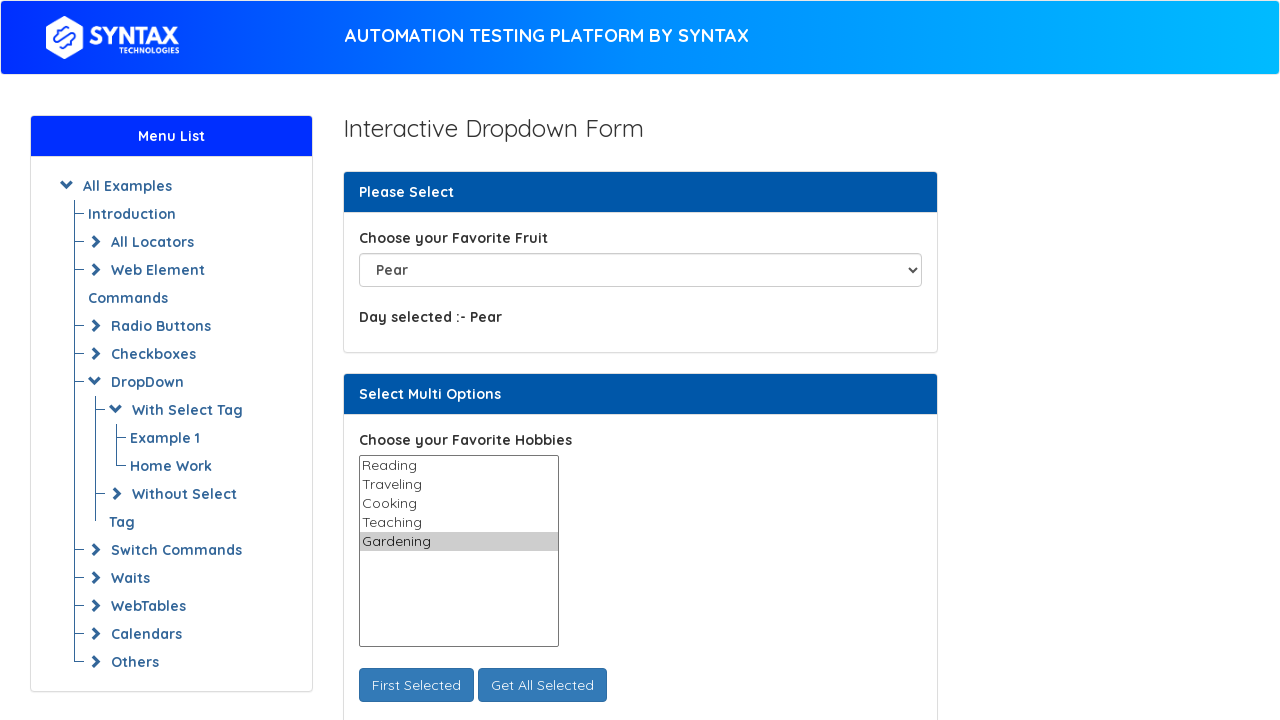

Clicked 'Get All Selected' button to display selected hobbies at (542, 685) on #get_all
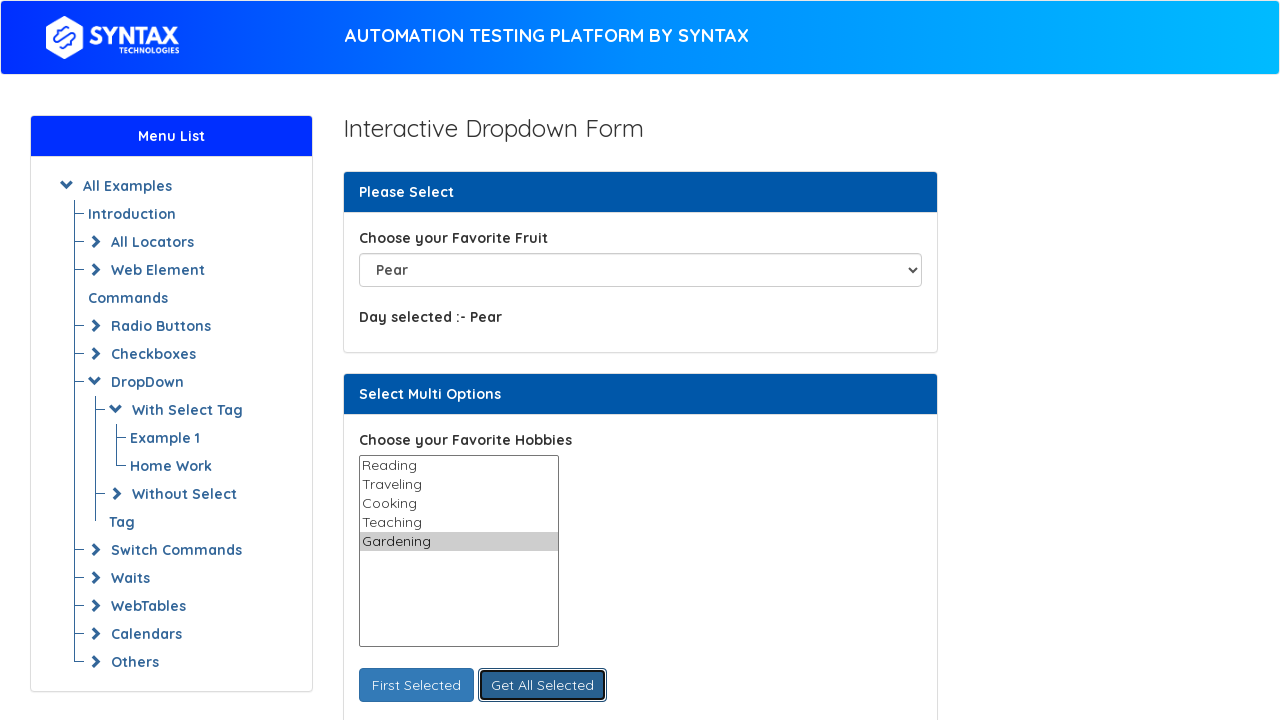

Waited for selected values result to appear
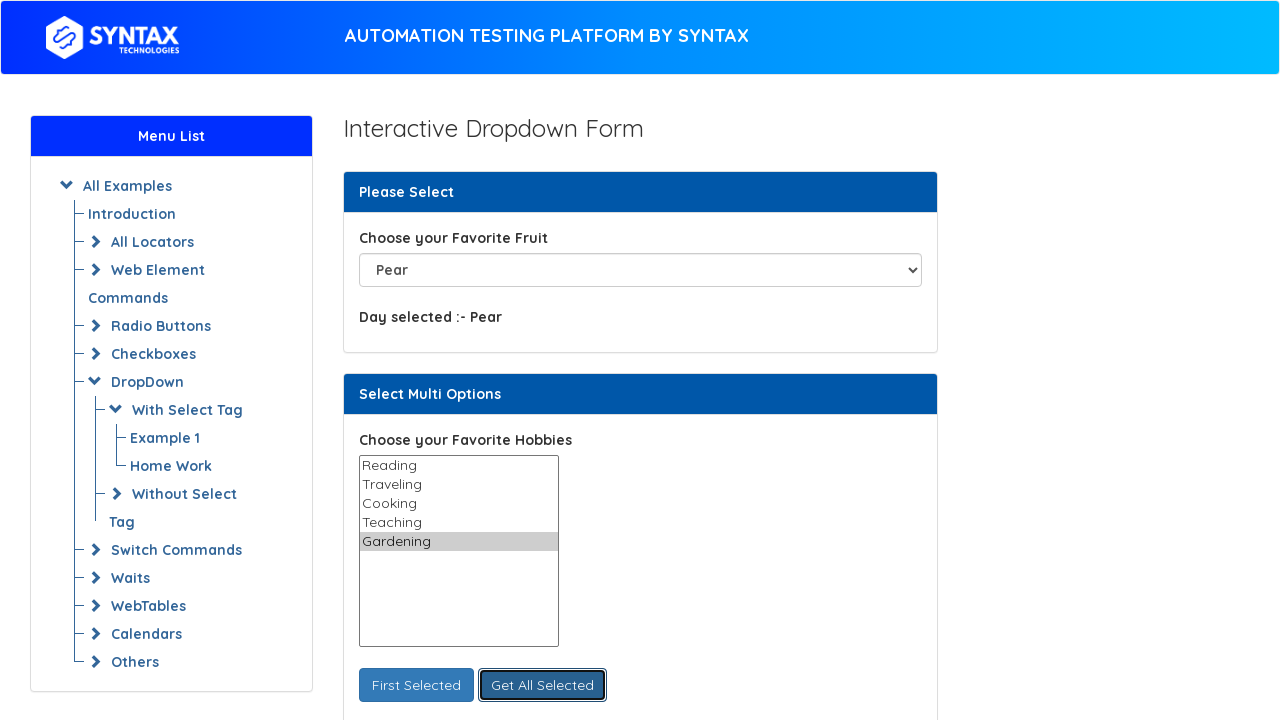

Deselected 'Traveling' and kept only 'Cooking' and 'Gardening' selected on #select_multi_hobbies
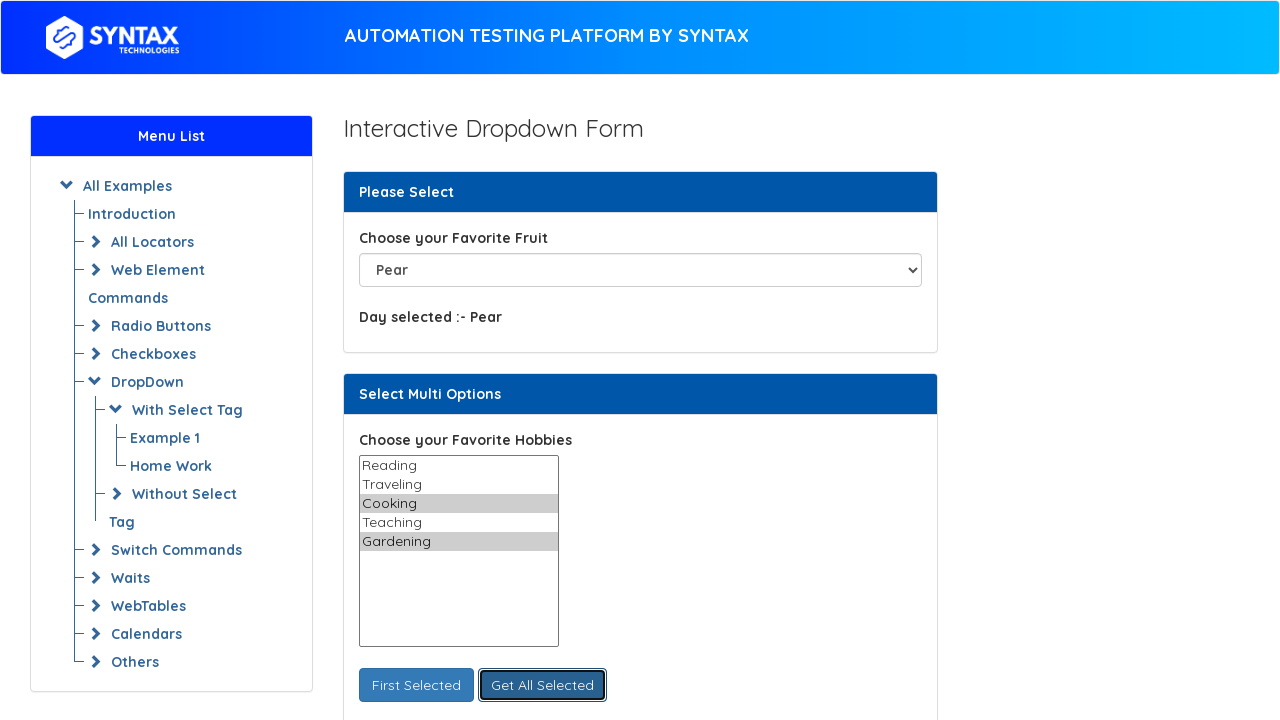

Clicked 'Get All Selected' button again to verify updated selections at (542, 685) on #get_all
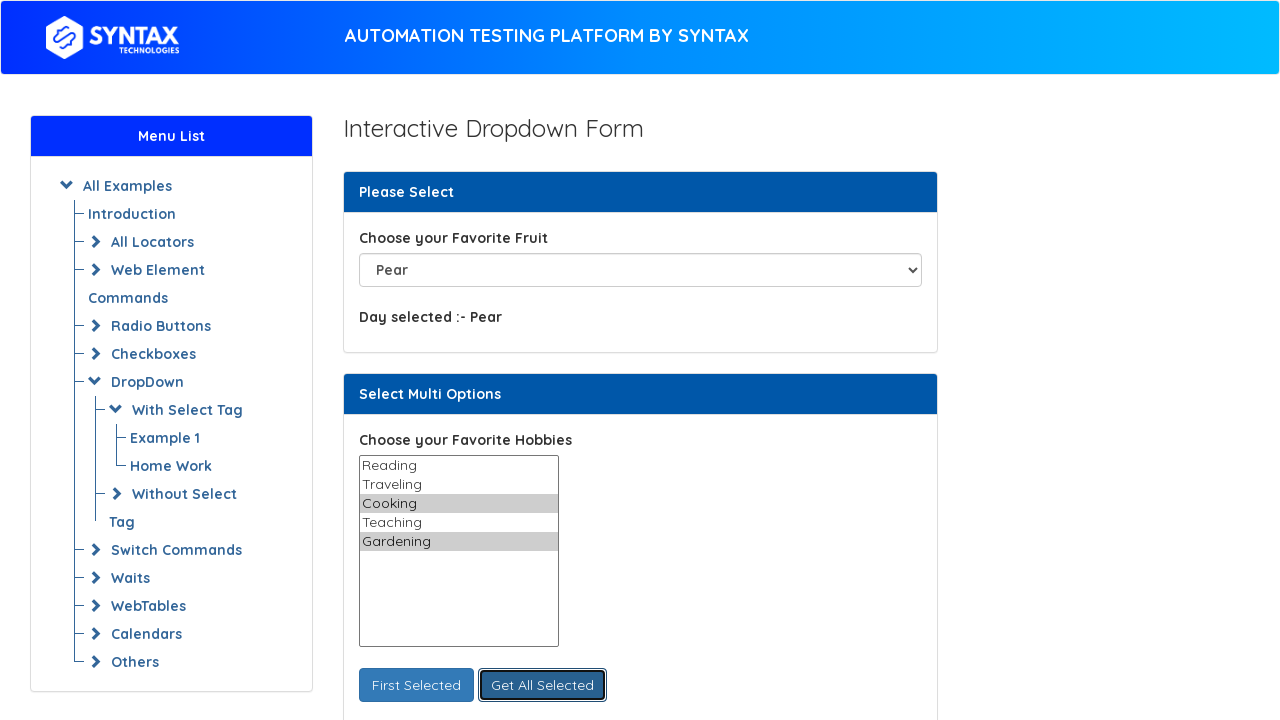

Waited for updated selected values result to appear
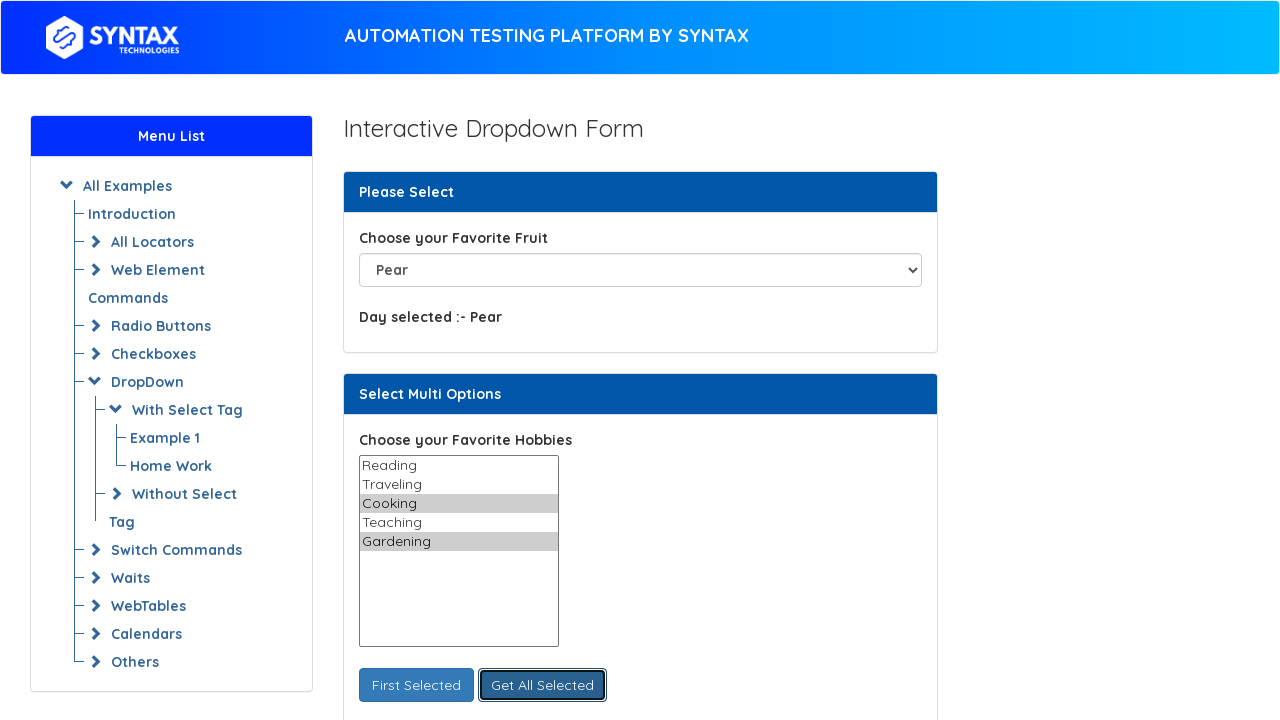

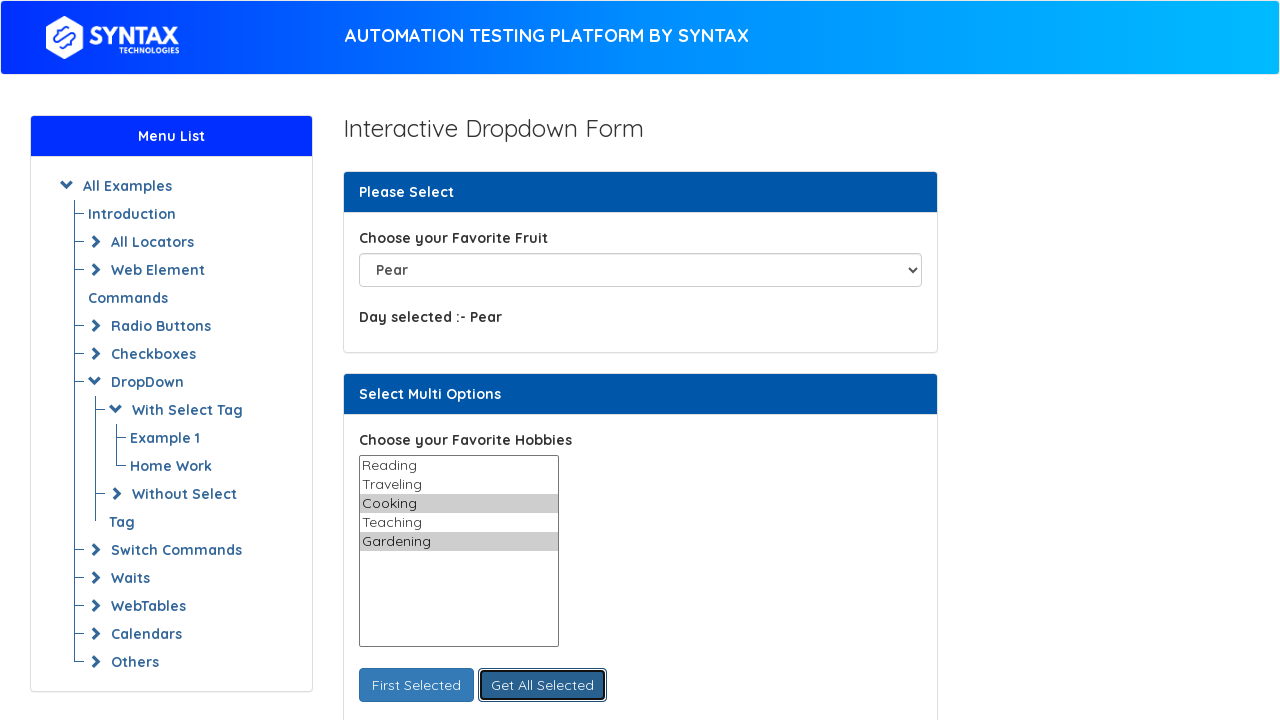